Tests the order cancellation flow by adding a product to cart, opening the order modal, and closing it without confirming

Starting URL: https://demoblaze.com

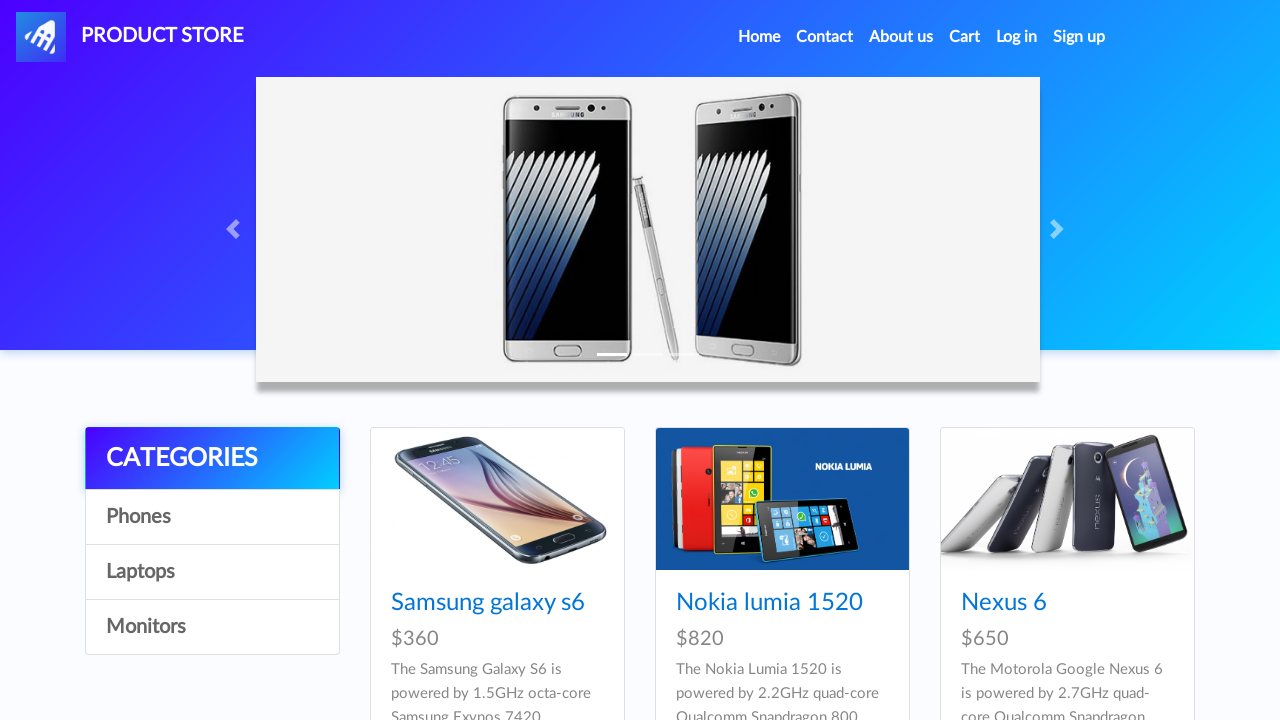

Clicked on first product card at (488, 603) on .card:first-child .card-title a
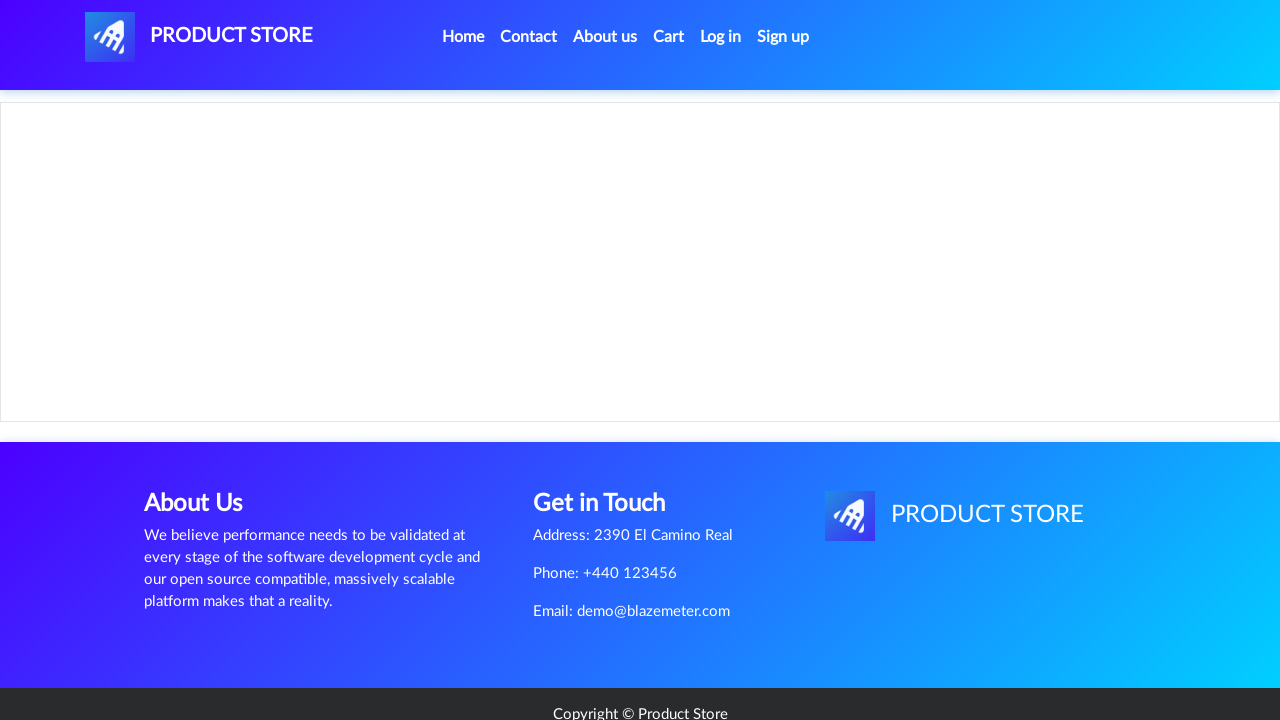

Product page loaded with 'Add to cart' button visible
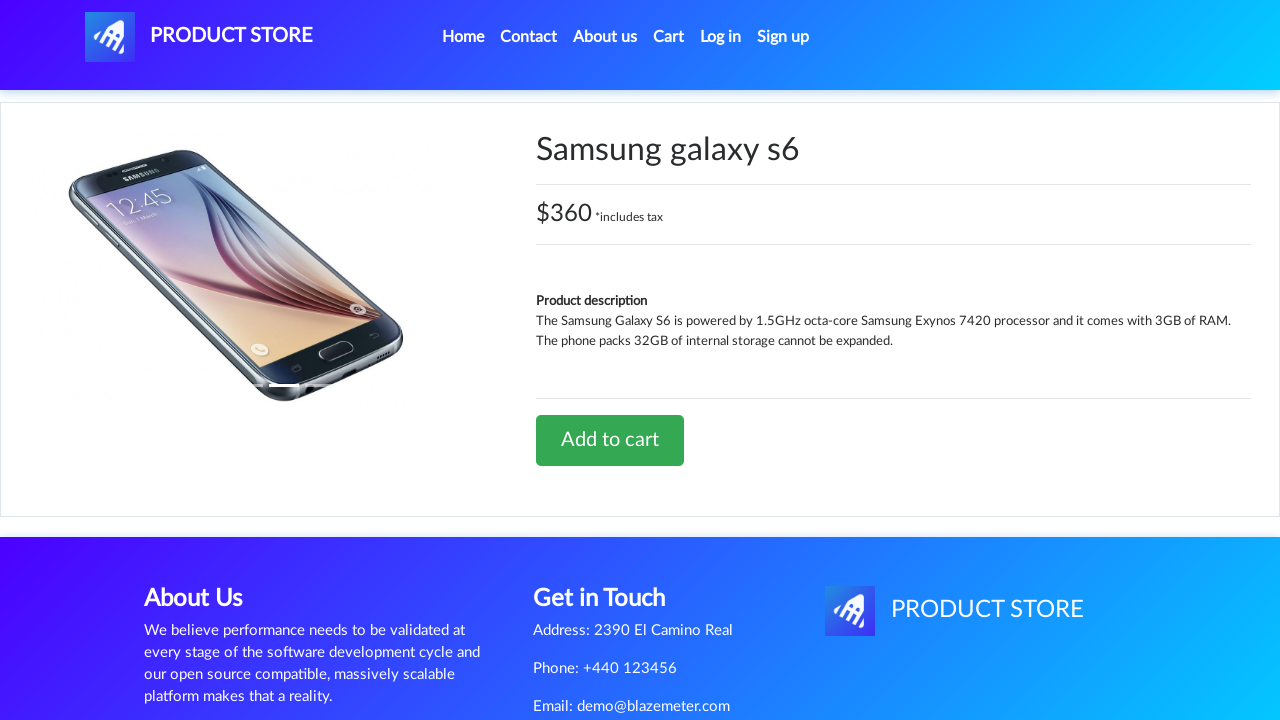

Clicked 'Add to cart' button at (610, 440) on a.btn-success:has-text('Add to cart')
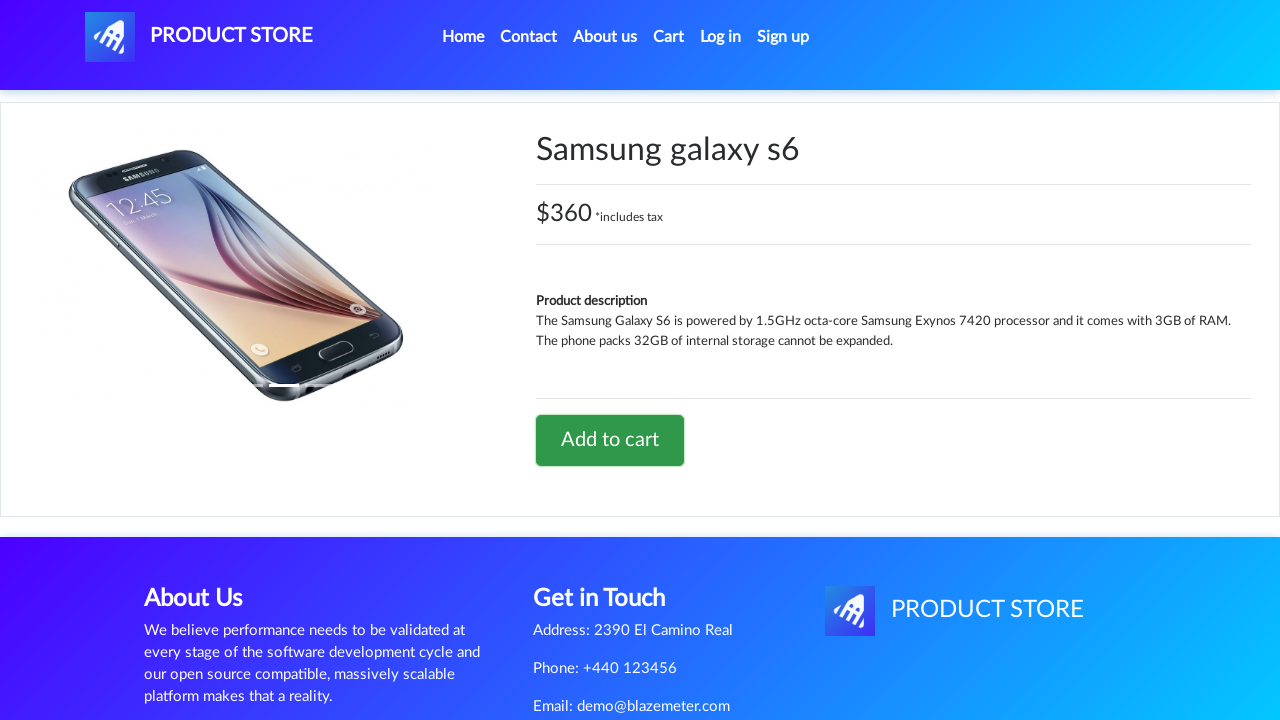

Set up dialog handler to accept alerts
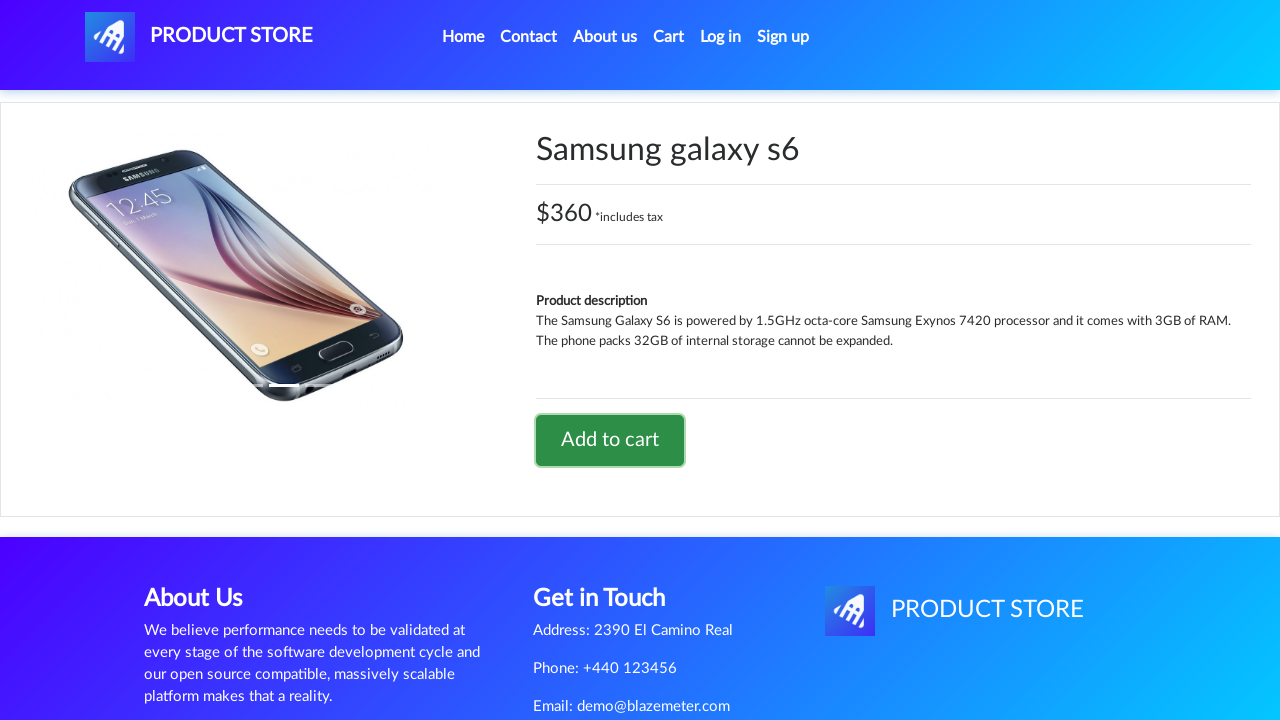

Waited for alert dialog to be processed
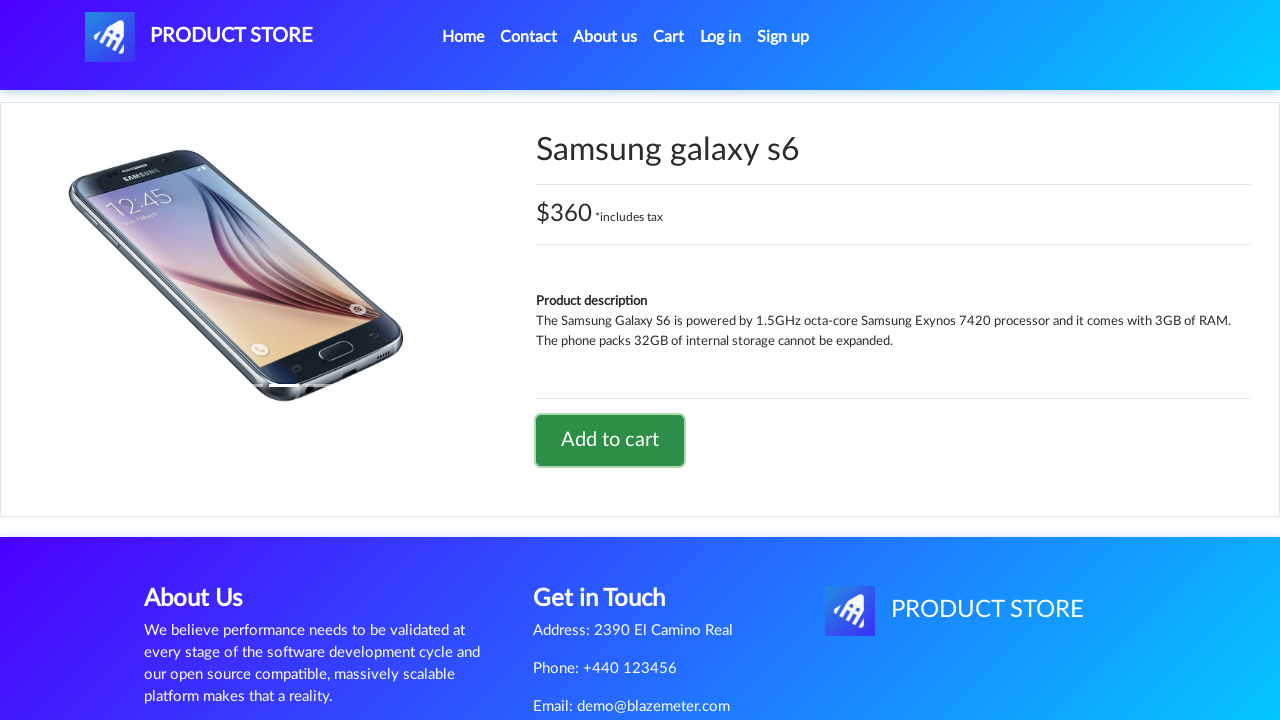

Clicked on cart icon to navigate to cart at (669, 37) on #cartur
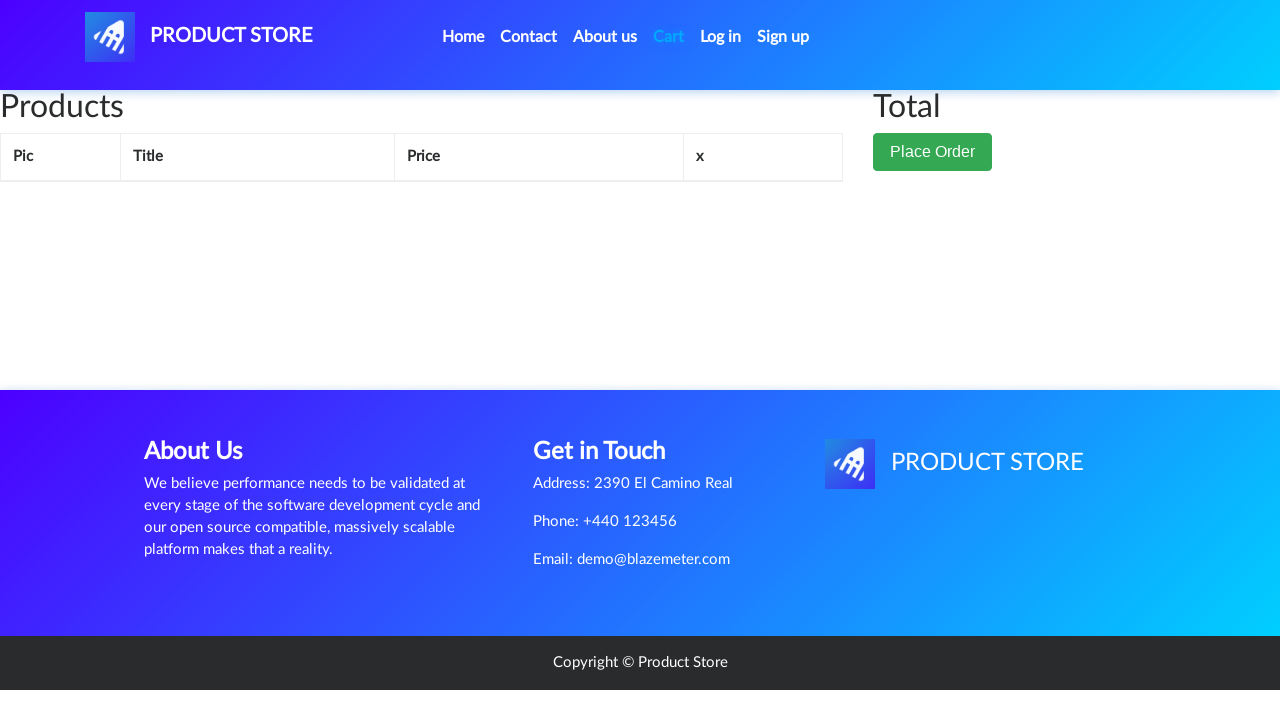

Cart page loaded with items visible
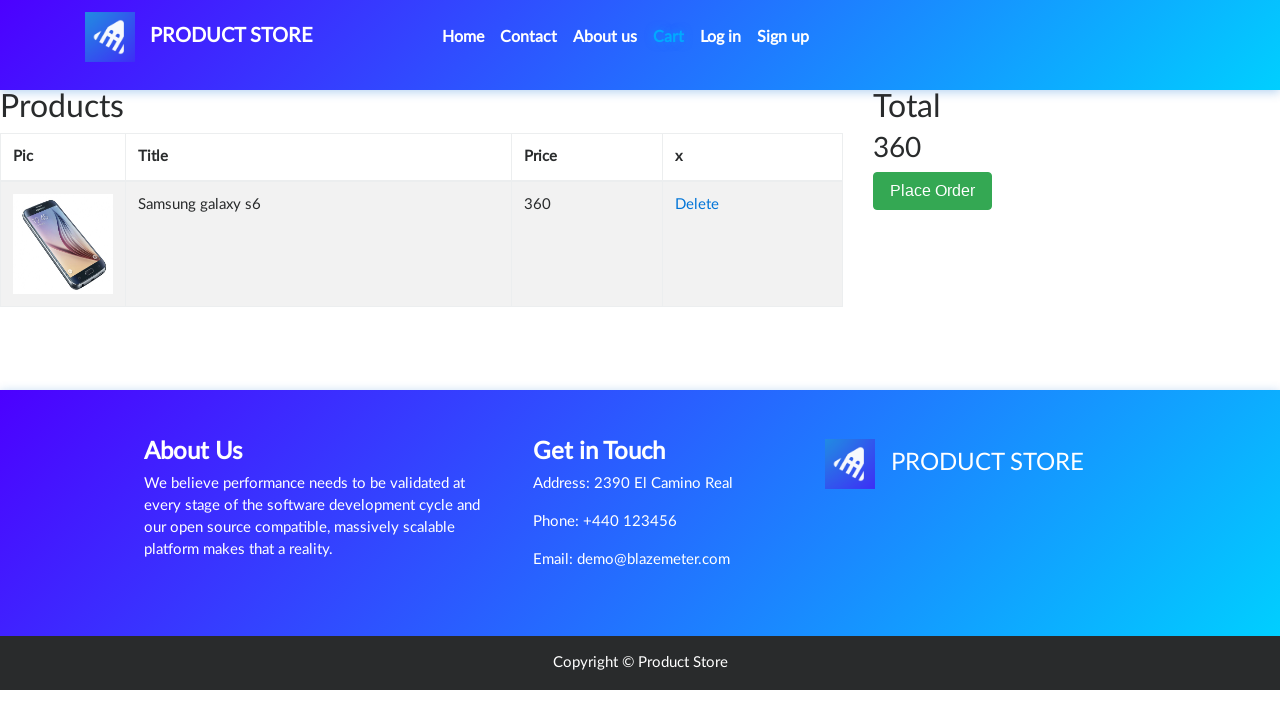

Clicked 'Place Order' button at (933, 191) on button:has-text('Place Order')
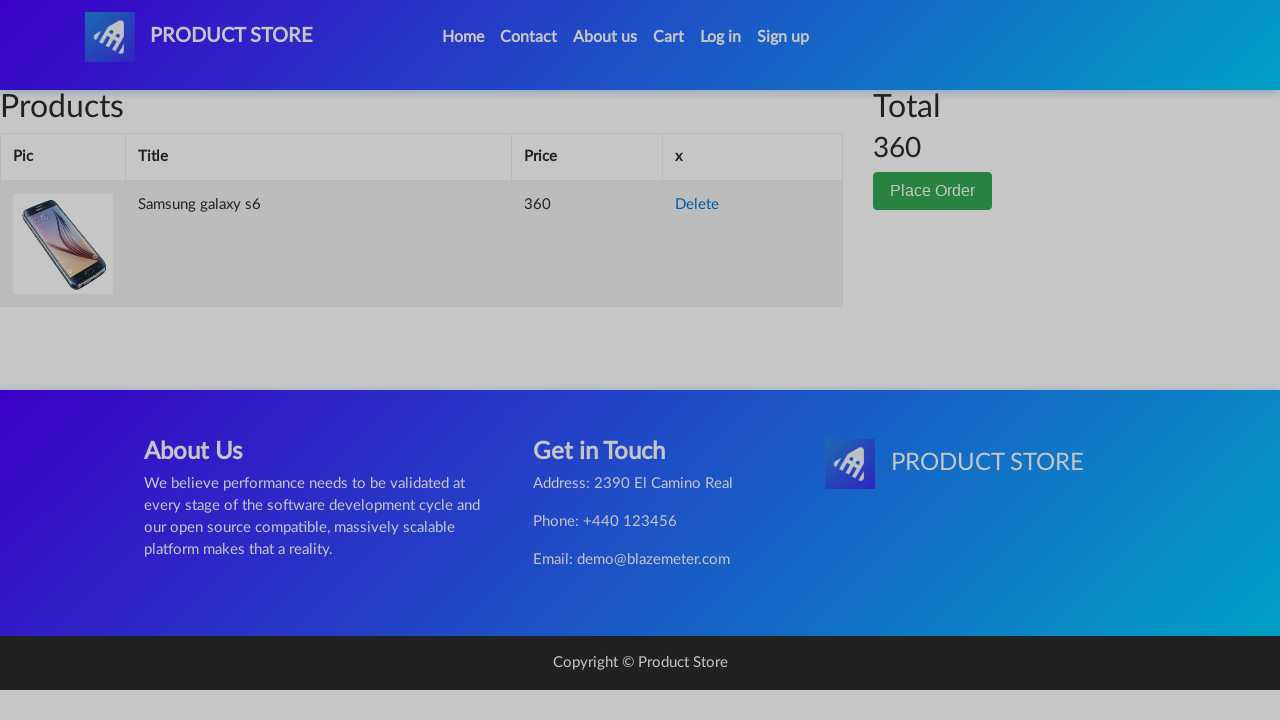

Order cancellation modal appeared
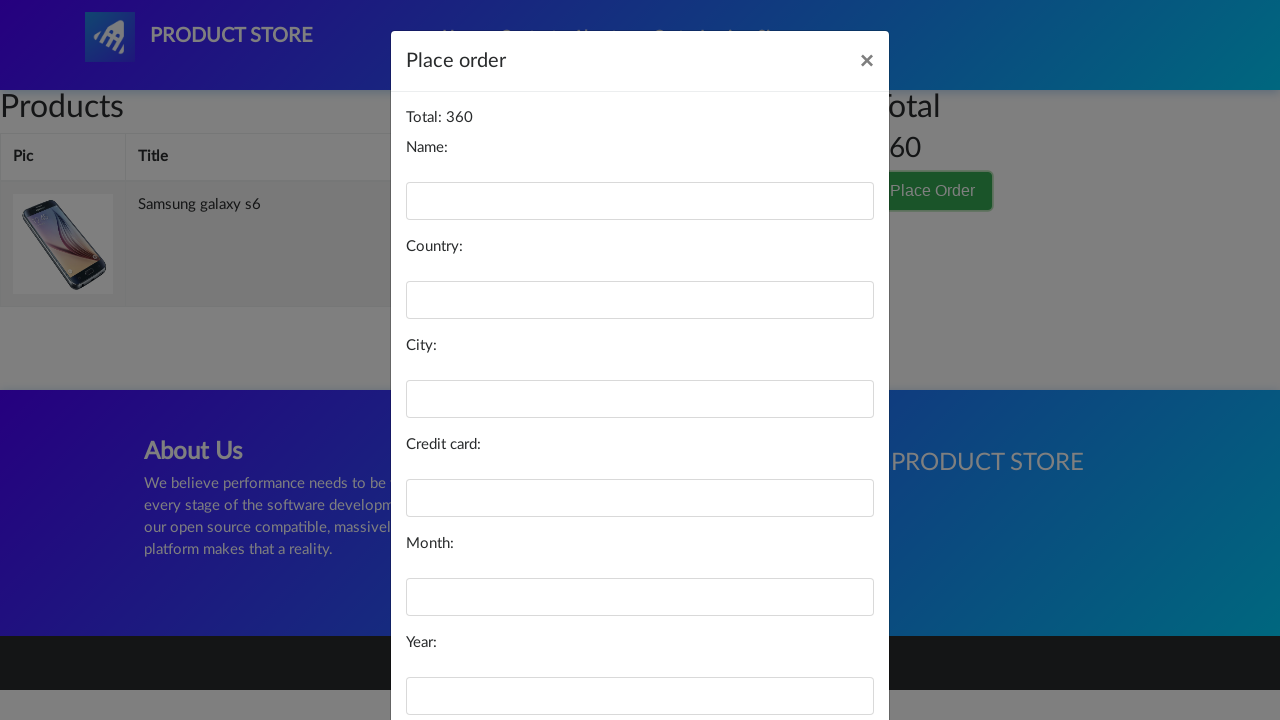

Clicked 'Close' button to cancel order without confirming at (726, 655) on #orderModal button:has-text('Close')
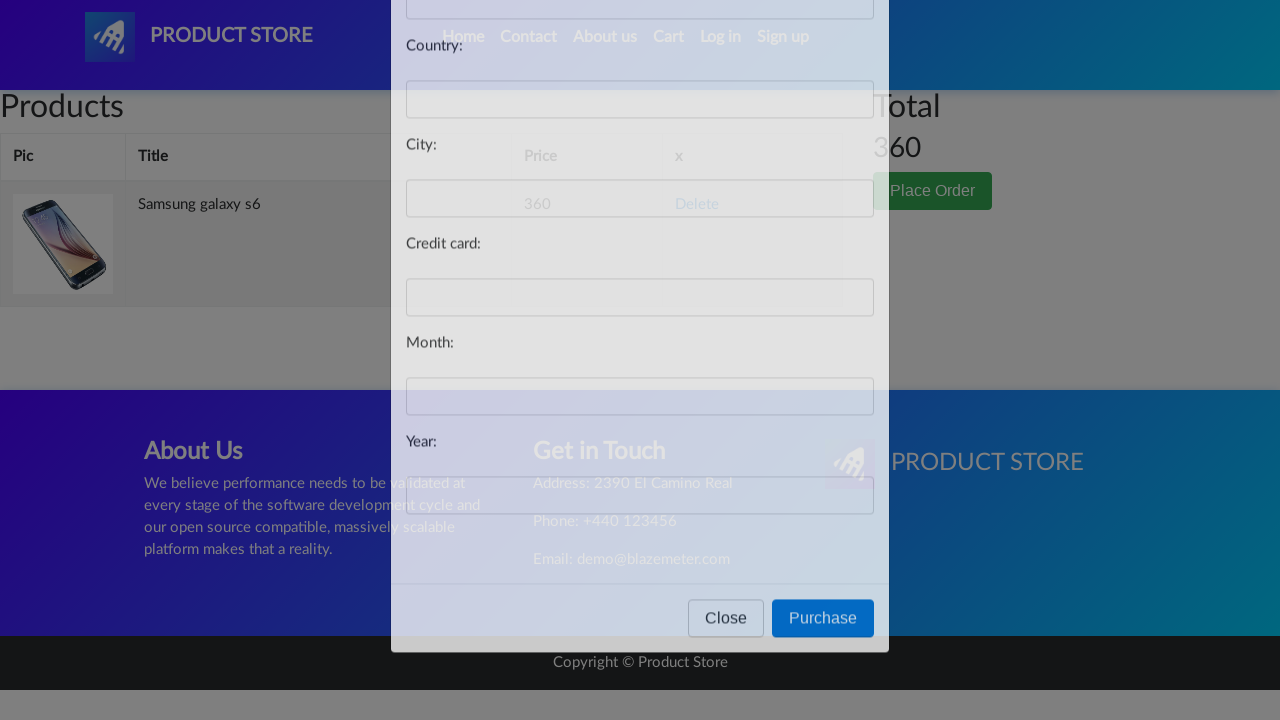

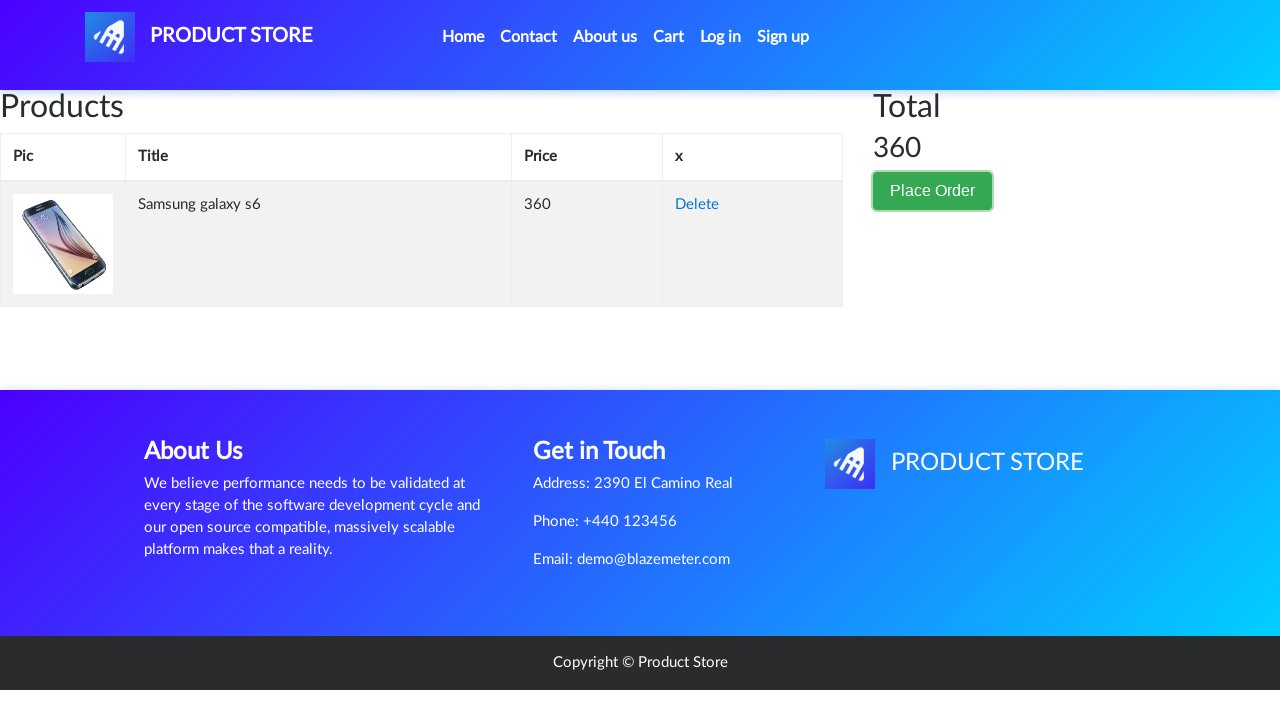